Tests that a non-authenticated user cannot add a book to cart and receives an error message

Starting URL: https://www.sharelane.com/cgi-bin/main.py

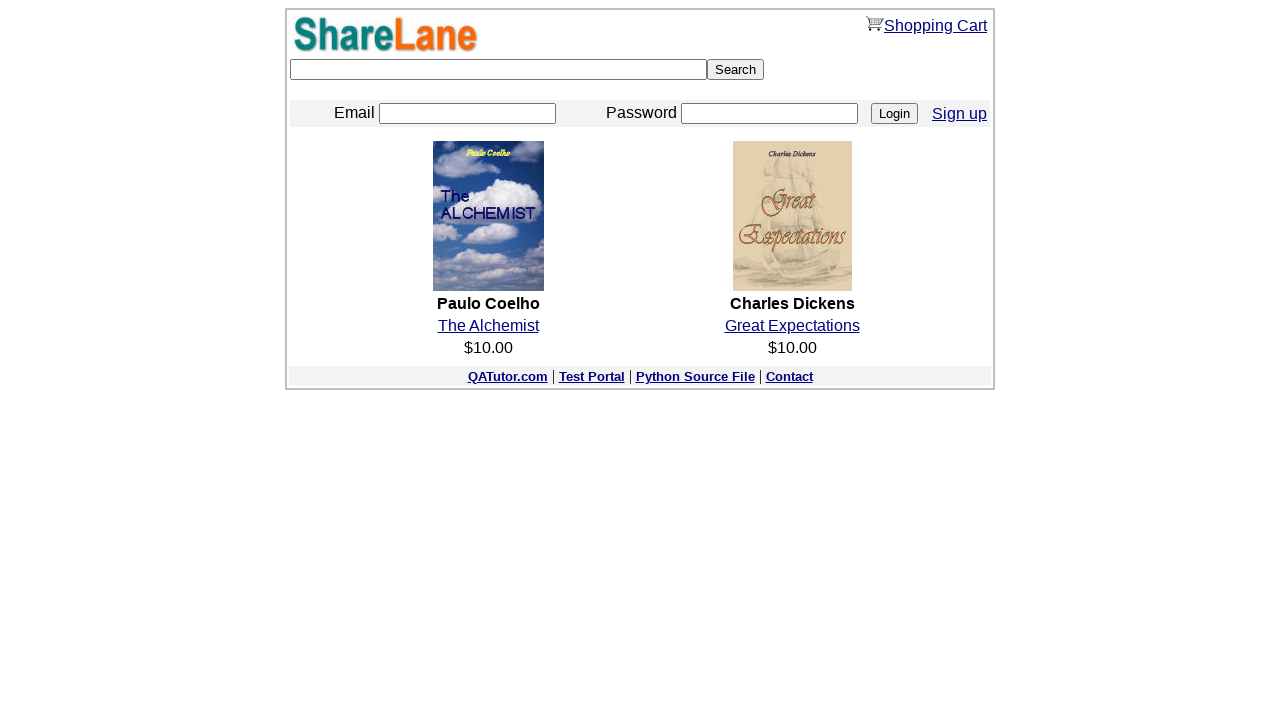

Navigated to book details page
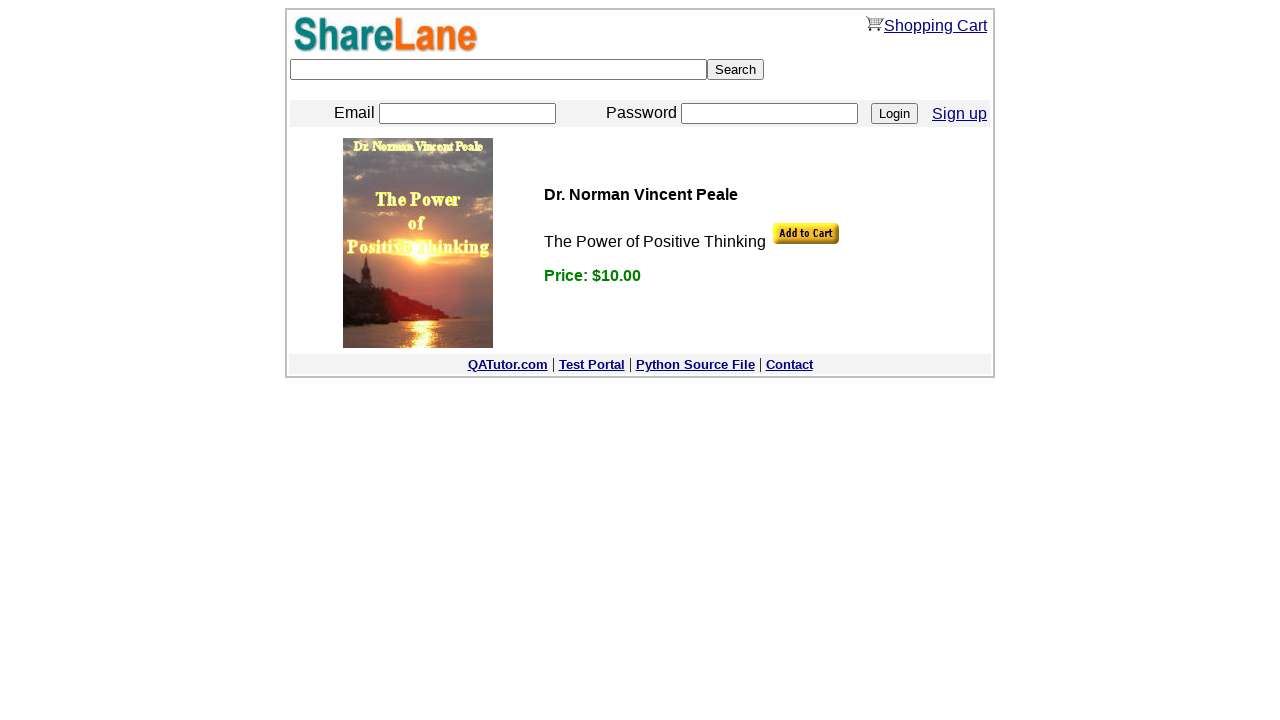

Clicked 'Add to Cart' link as non-authenticated user at (805, 233) on xpath=//table/tbody/tr[5]/td/table/tbody/tr/td[2]/p[2]/a
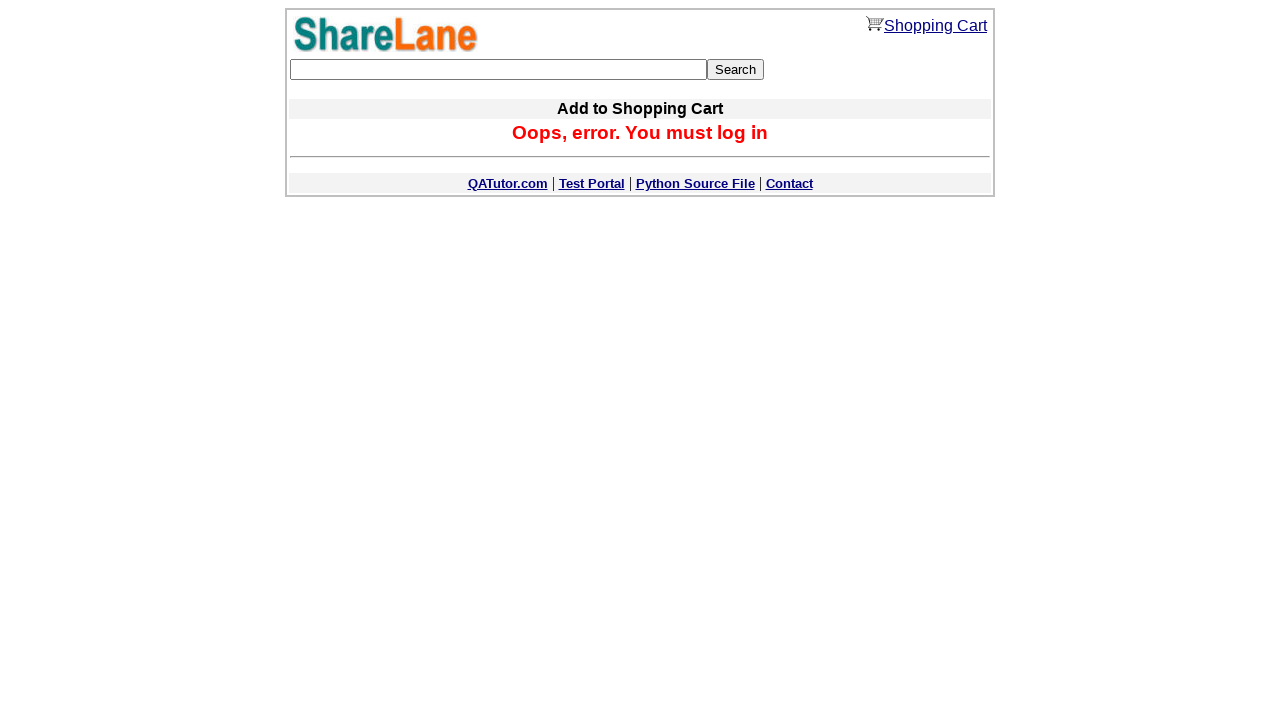

Error message appeared confirming non-authenticated user cannot add to cart
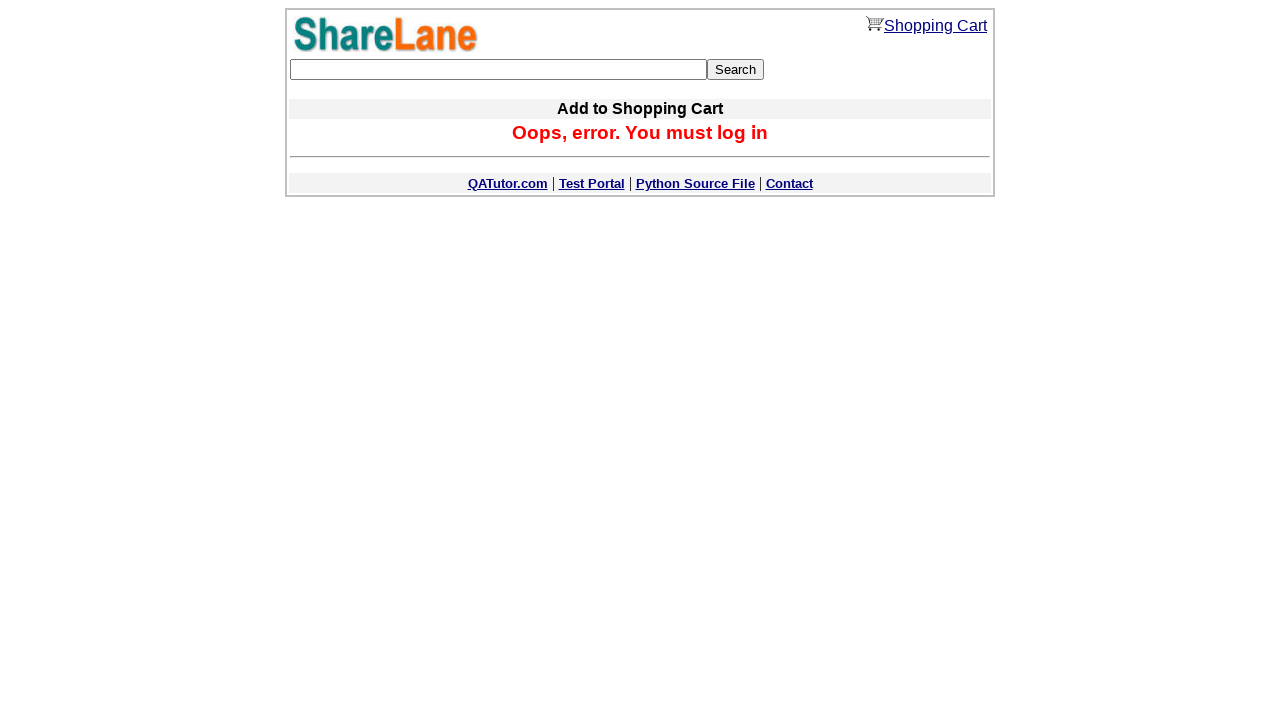

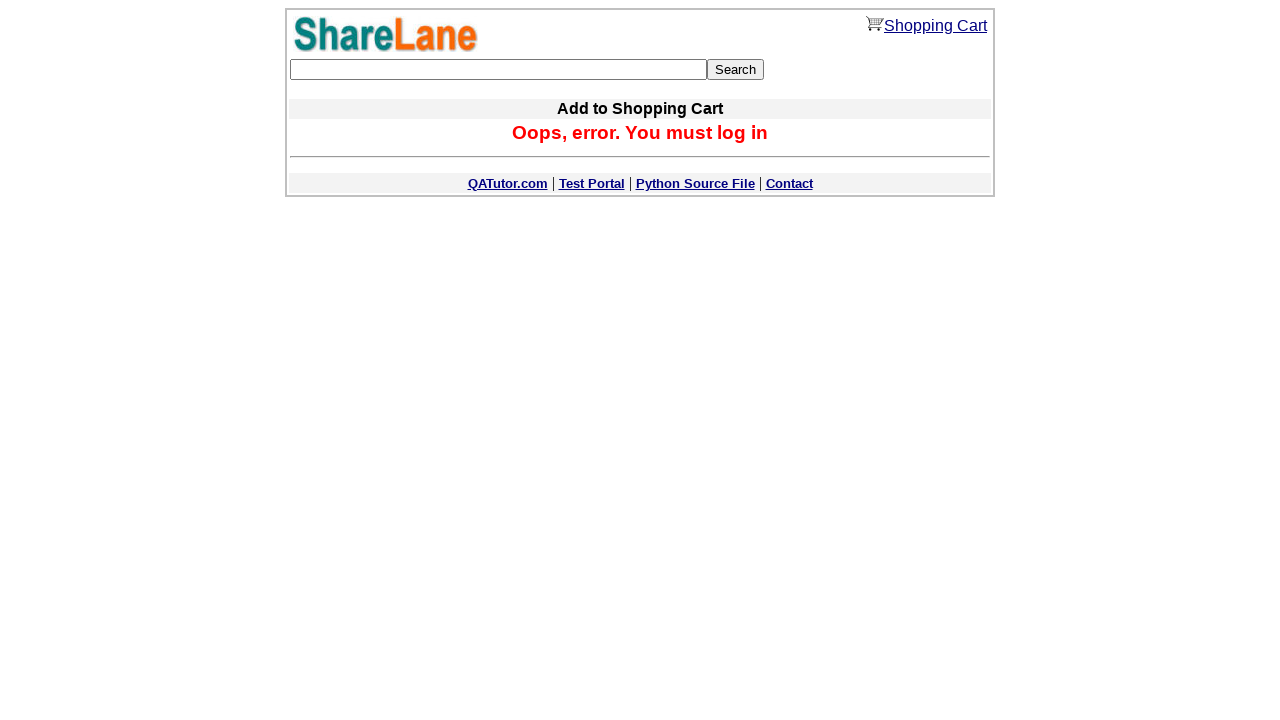